Navigates to login page and verifies the current URL matches the expected login URL

Starting URL: https://the-internet.herokuapp.com/

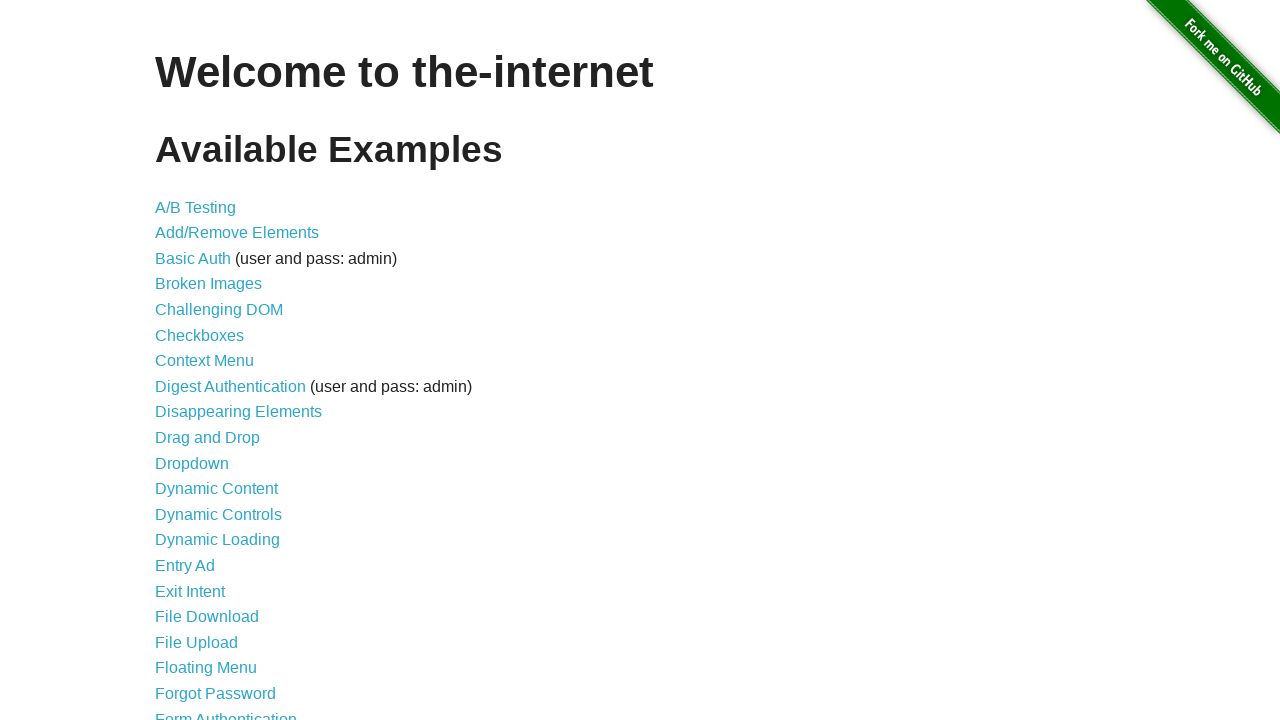

Clicked Form Authentication link to navigate to login page at (226, 712) on a[href="/login"]
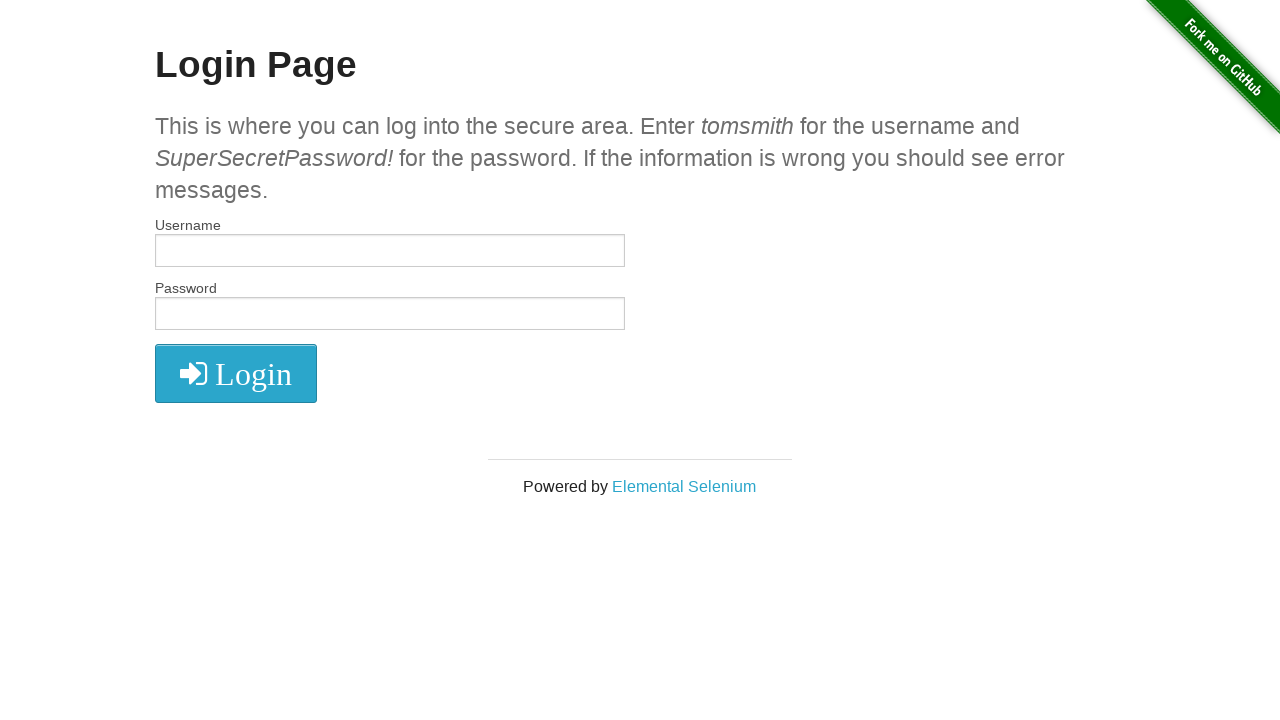

Verified current URL matches expected login page URL
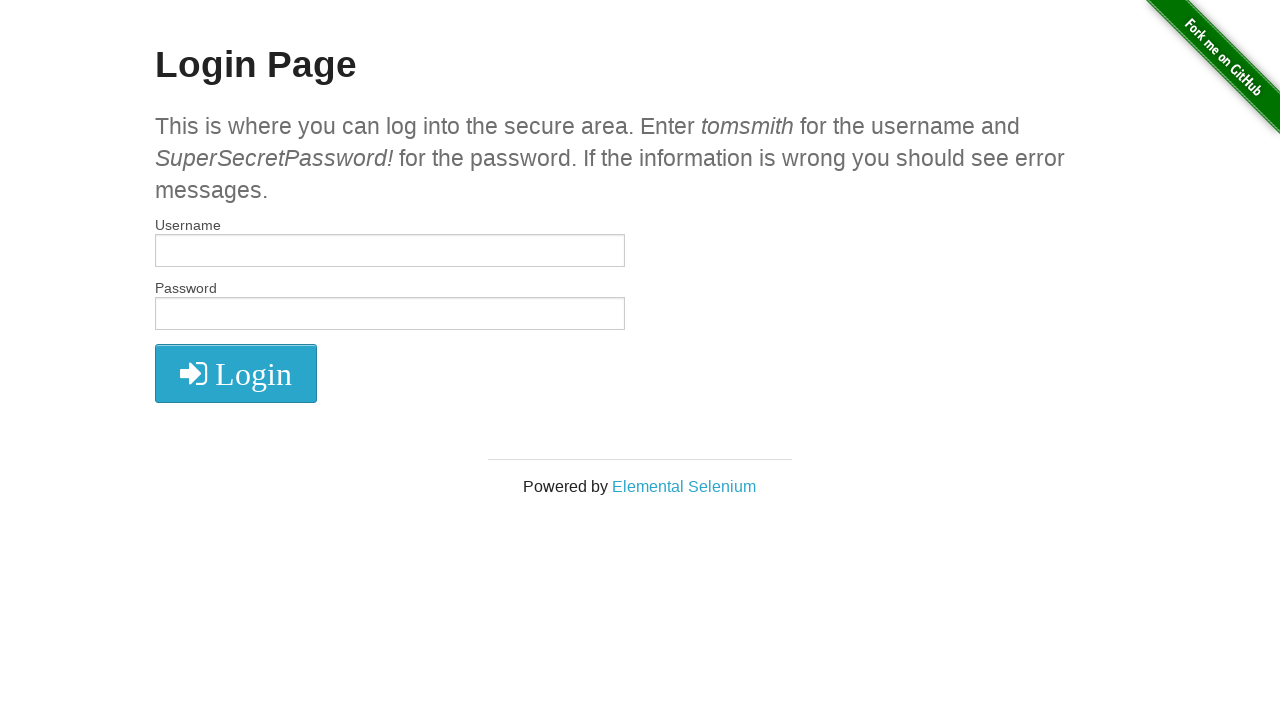

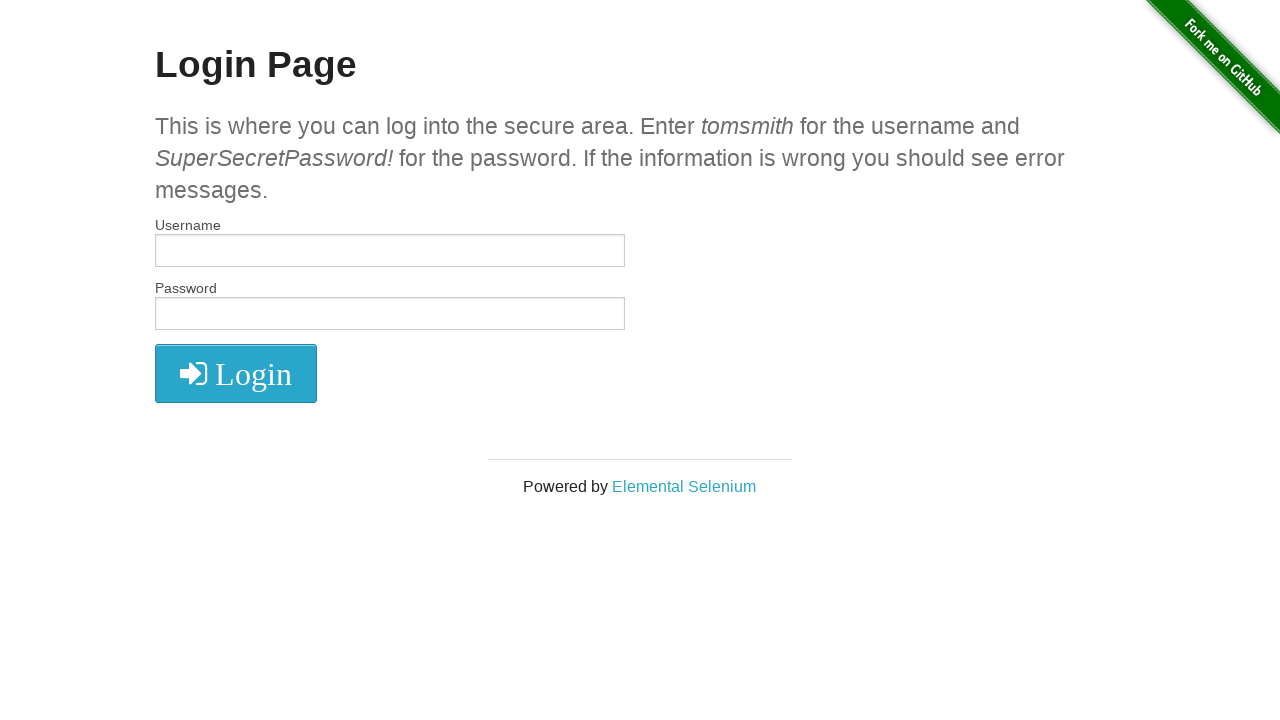